Tests infinite scroll functionality by navigating to the infinite scroll page and repeatedly scrolling down until the page height stops increasing, then navigating back.

Starting URL: https://the-internet.herokuapp.com/

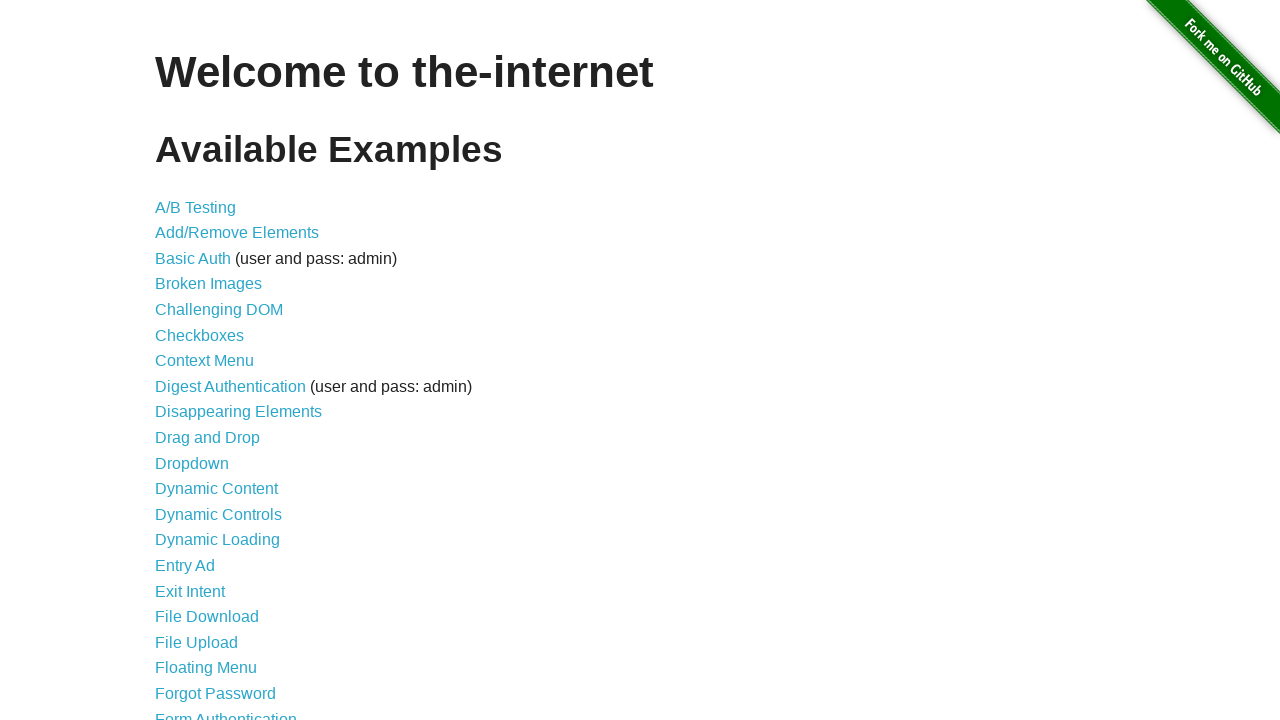

Clicked on Infinite Scroll link from landing page at (201, 360) on a[href='/infinite_scroll']
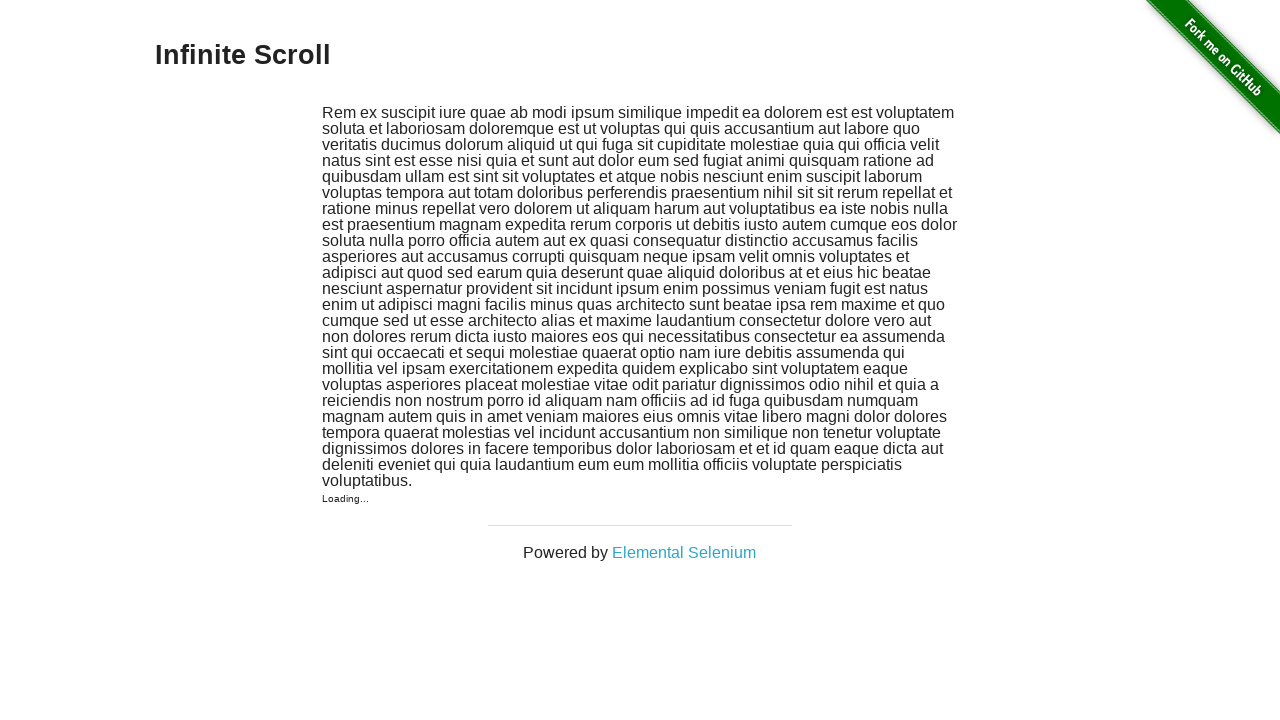

Infinite Scroll page loaded
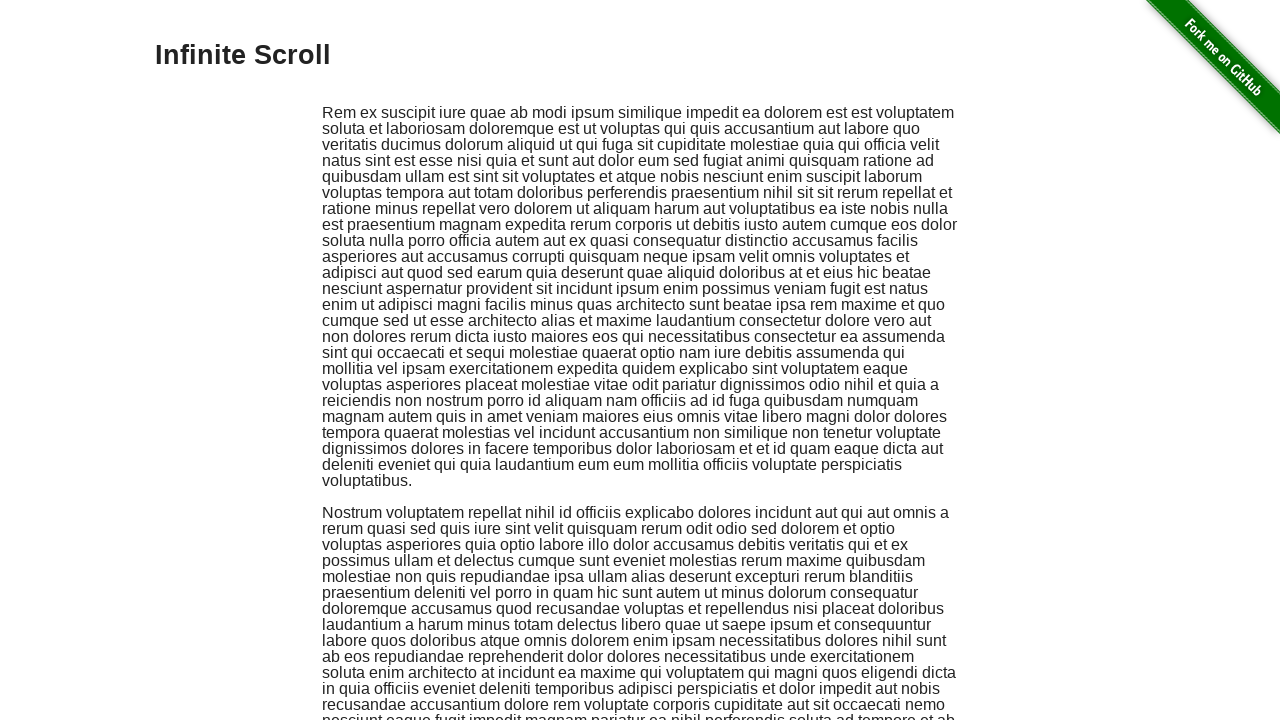

Verified that we're on the infinite scroll page
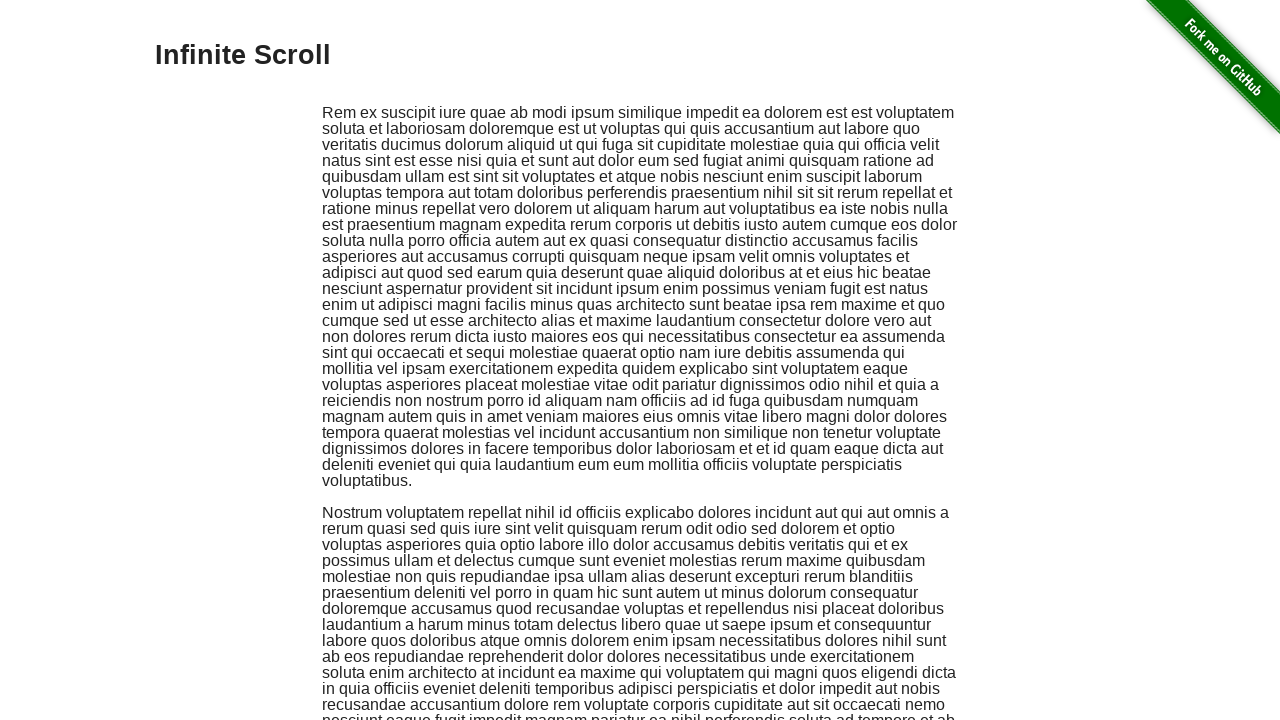

Retrieved initial scroll height: 961
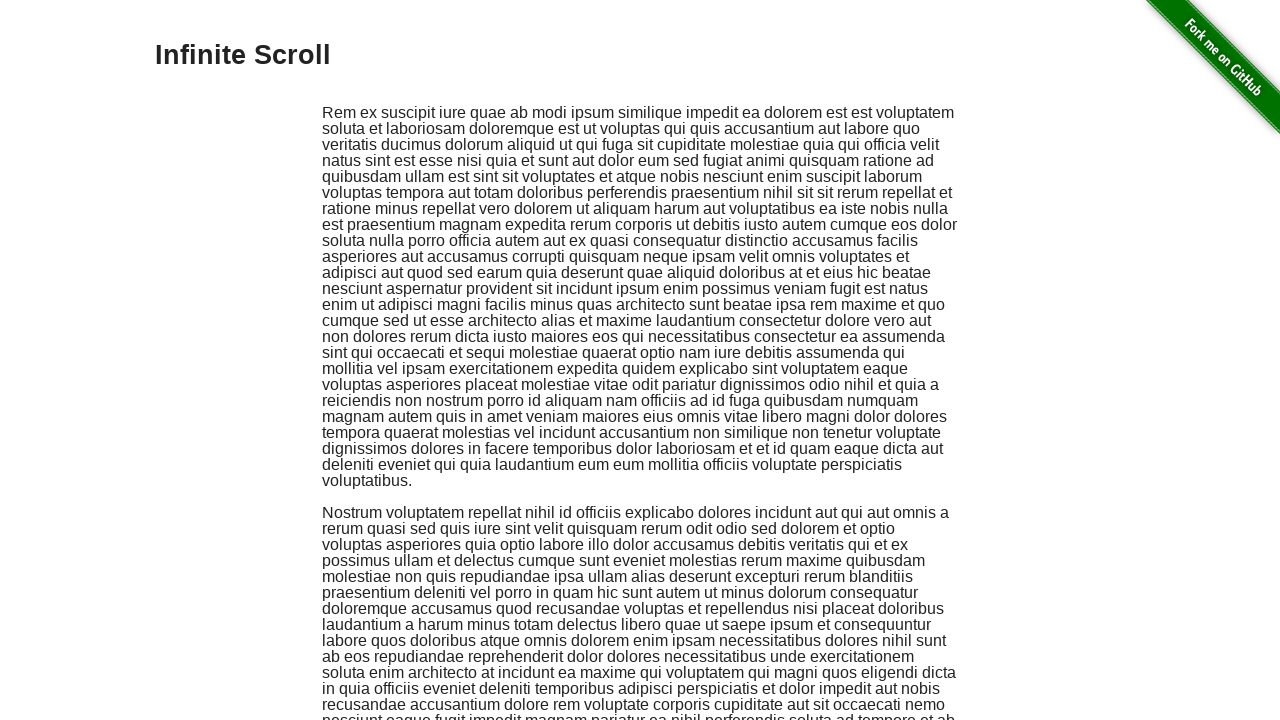

Scrolled to bottom of page
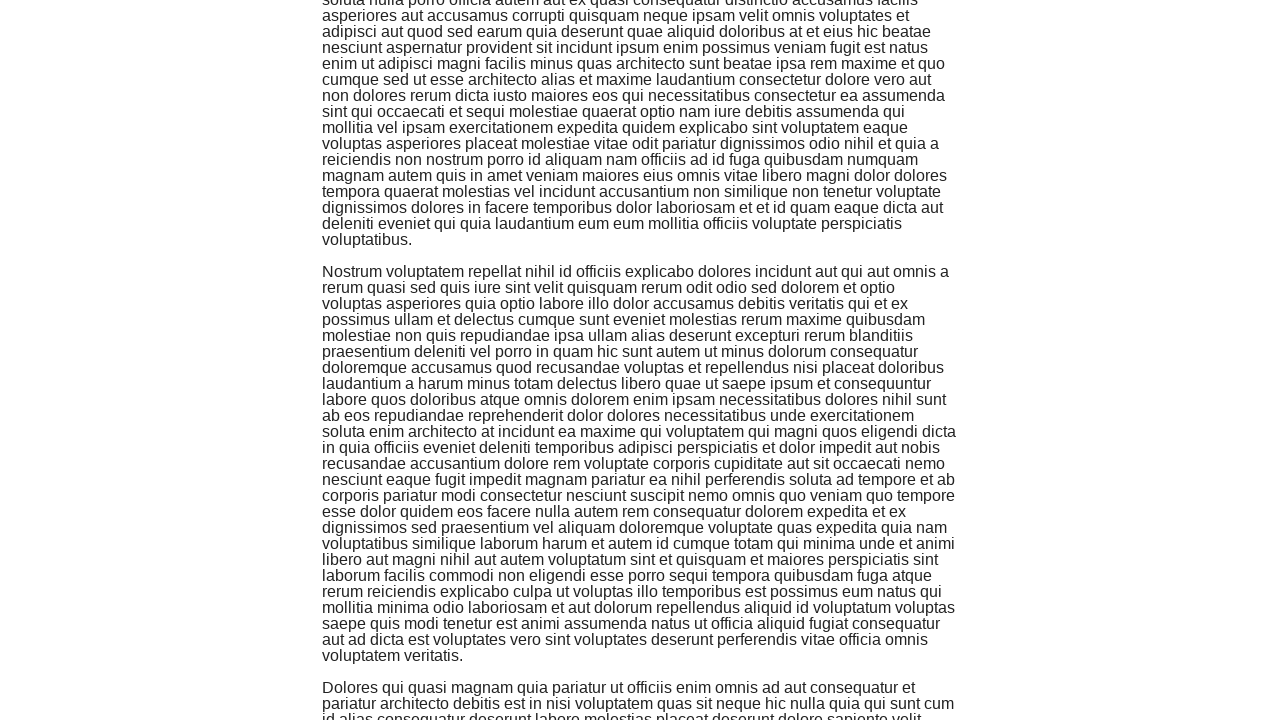

Waited 2 seconds for new content to load
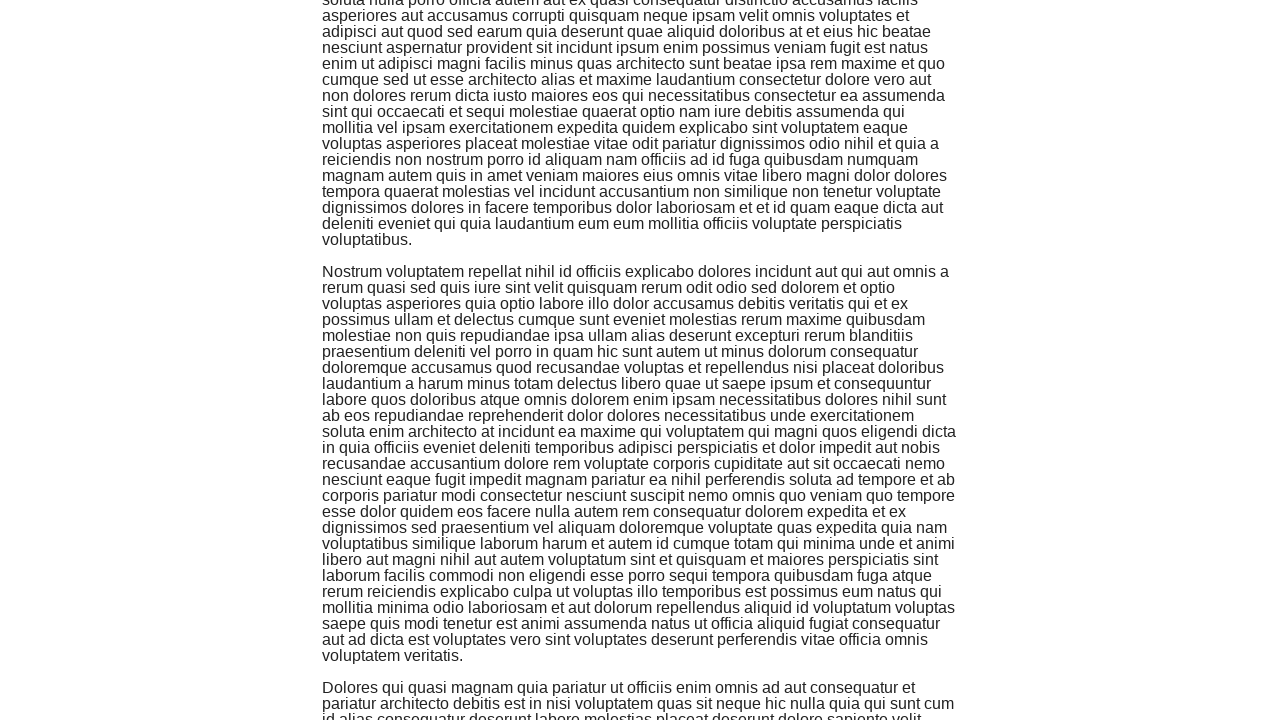

Retrieved current scroll height: 1377
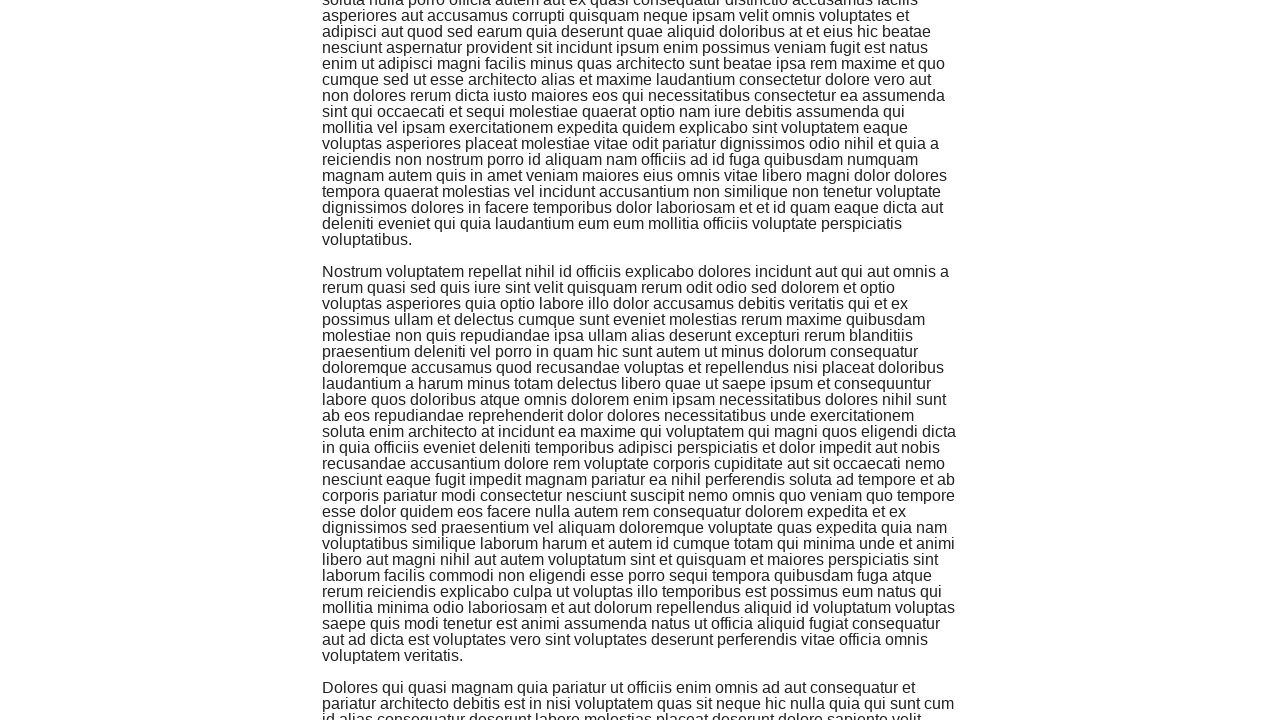

Page height increased, continuing scroll test with new height: 1377
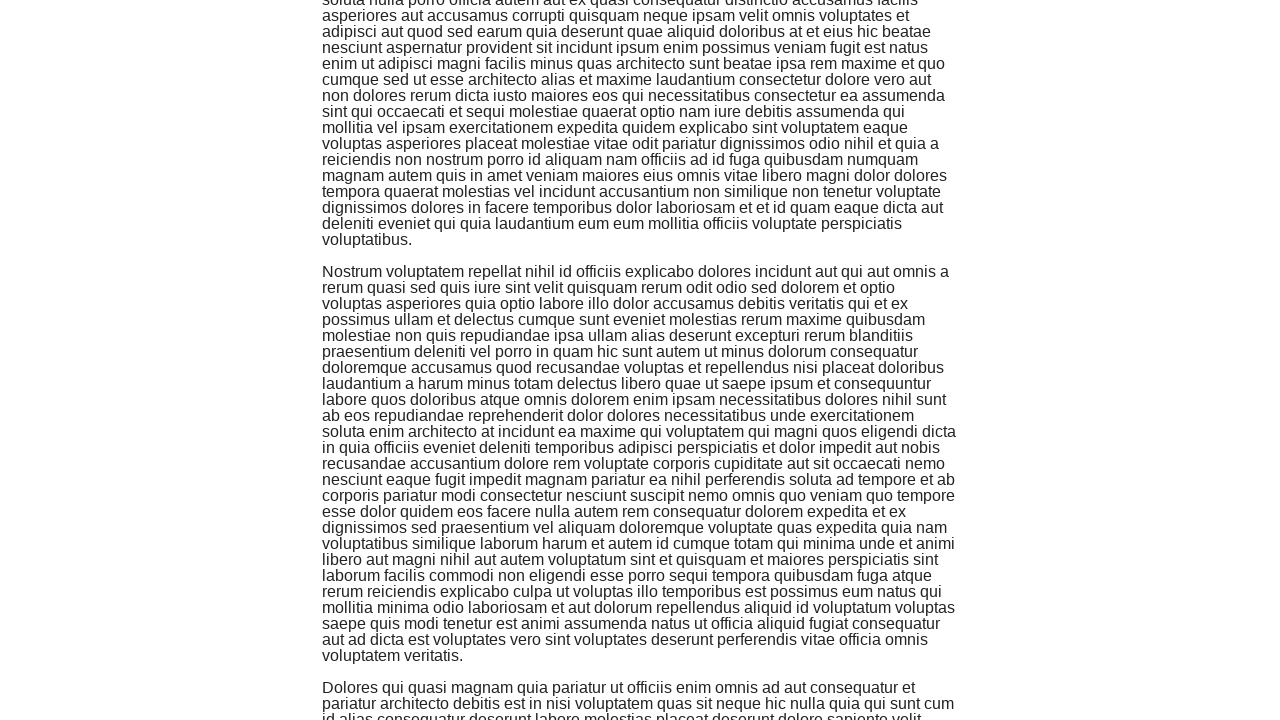

Scrolled to bottom of page
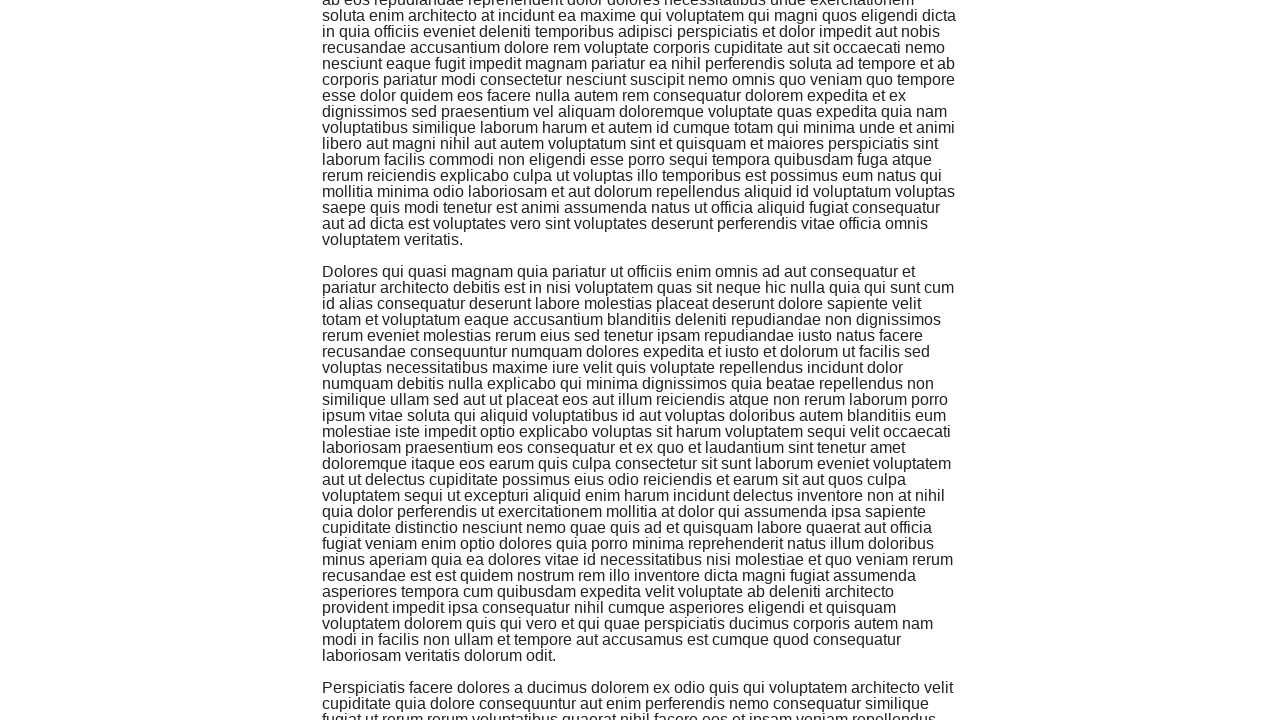

Waited 2 seconds for new content to load
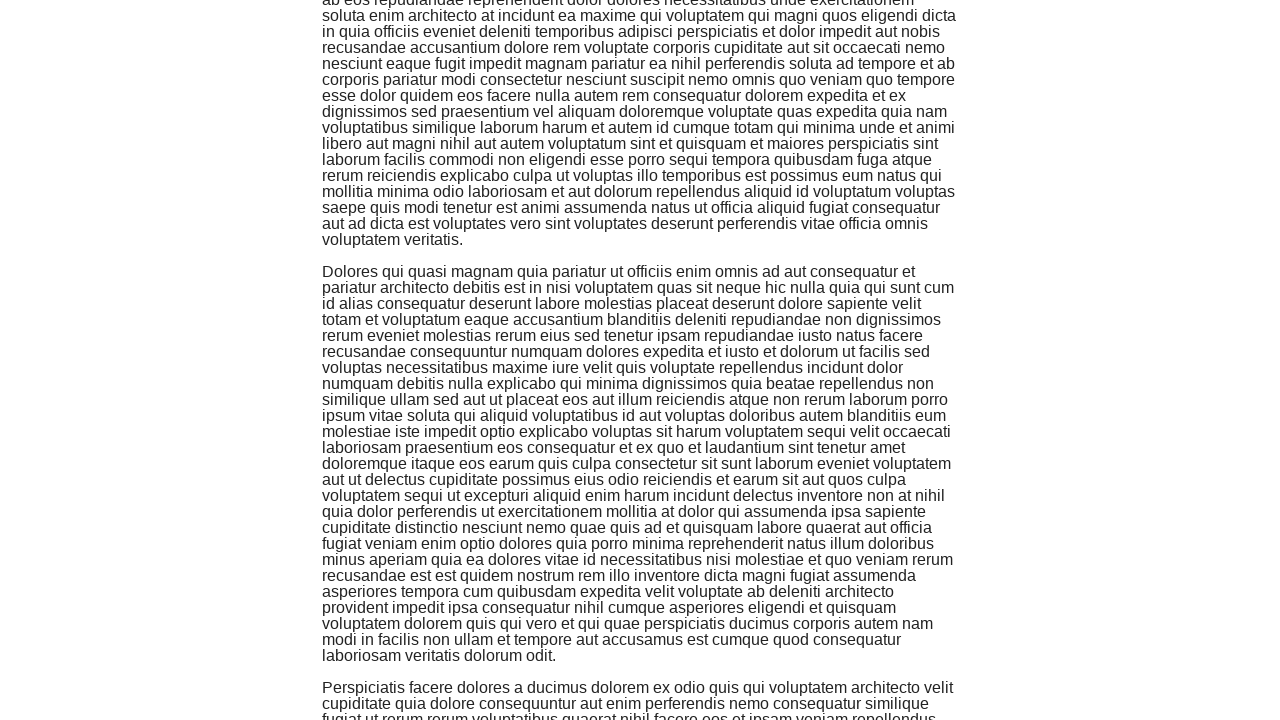

Retrieved current scroll height: 1777
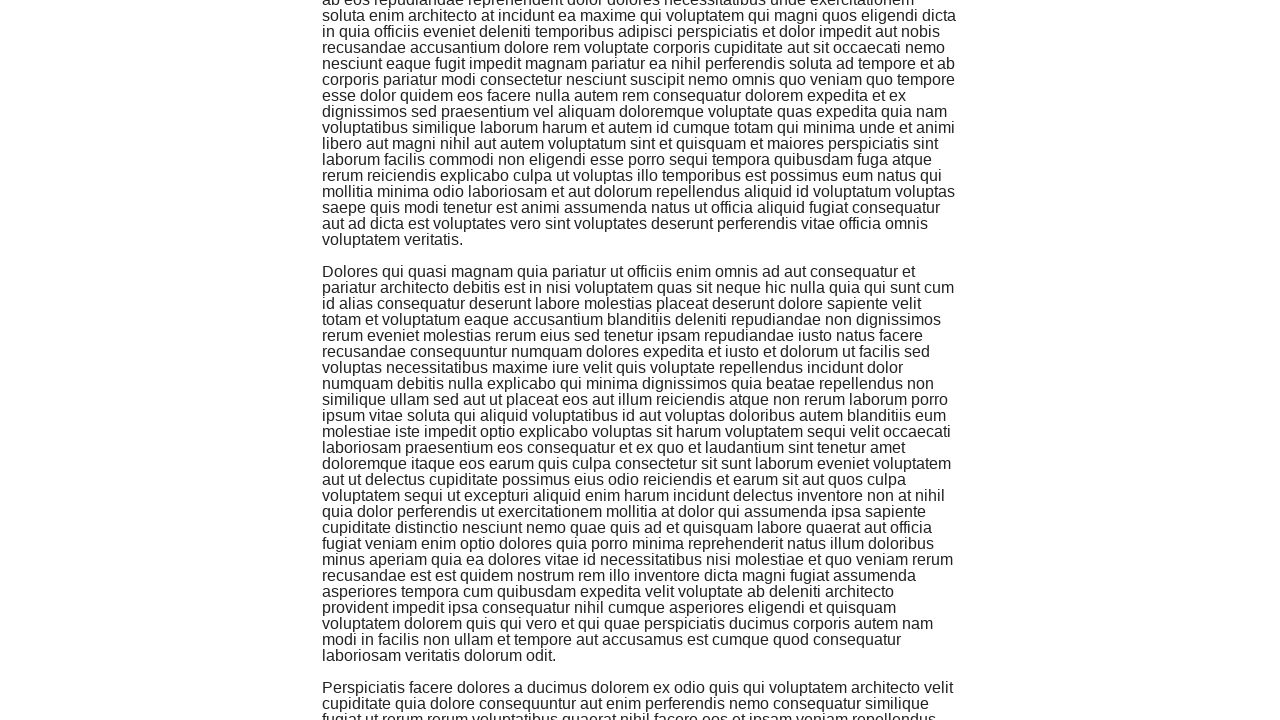

Page height increased, continuing scroll test with new height: 1777
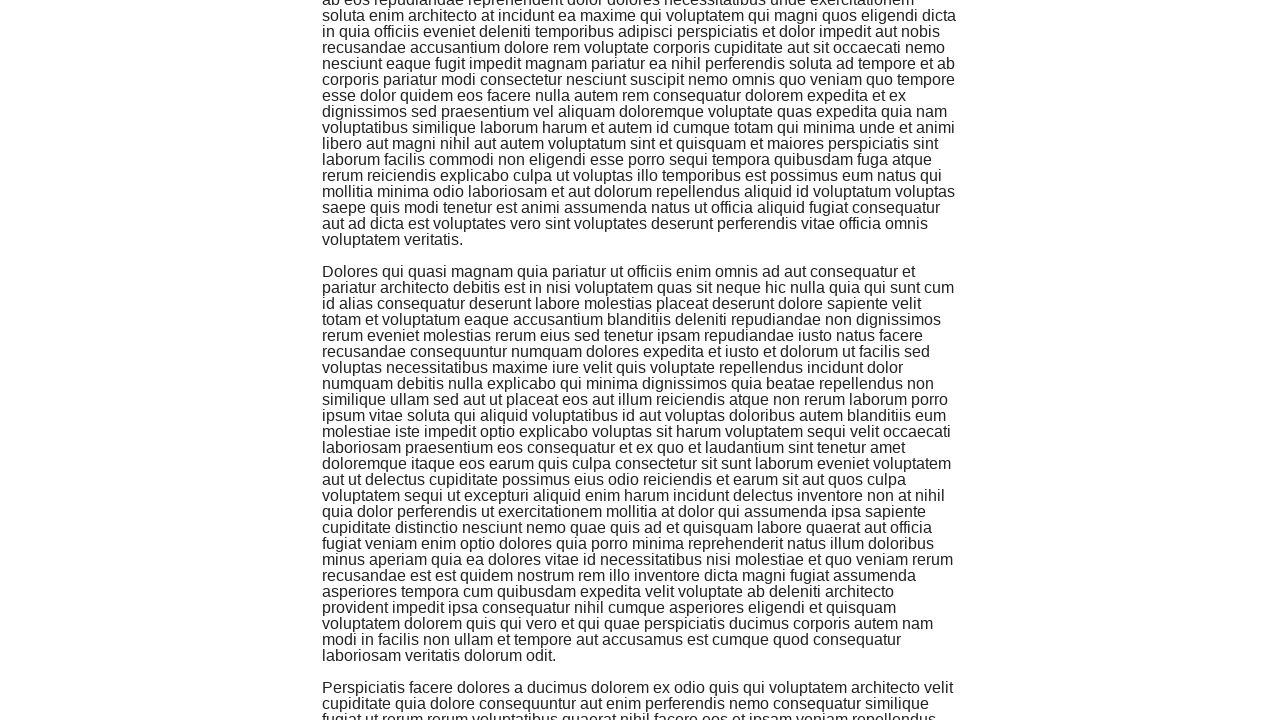

Scrolled to bottom of page
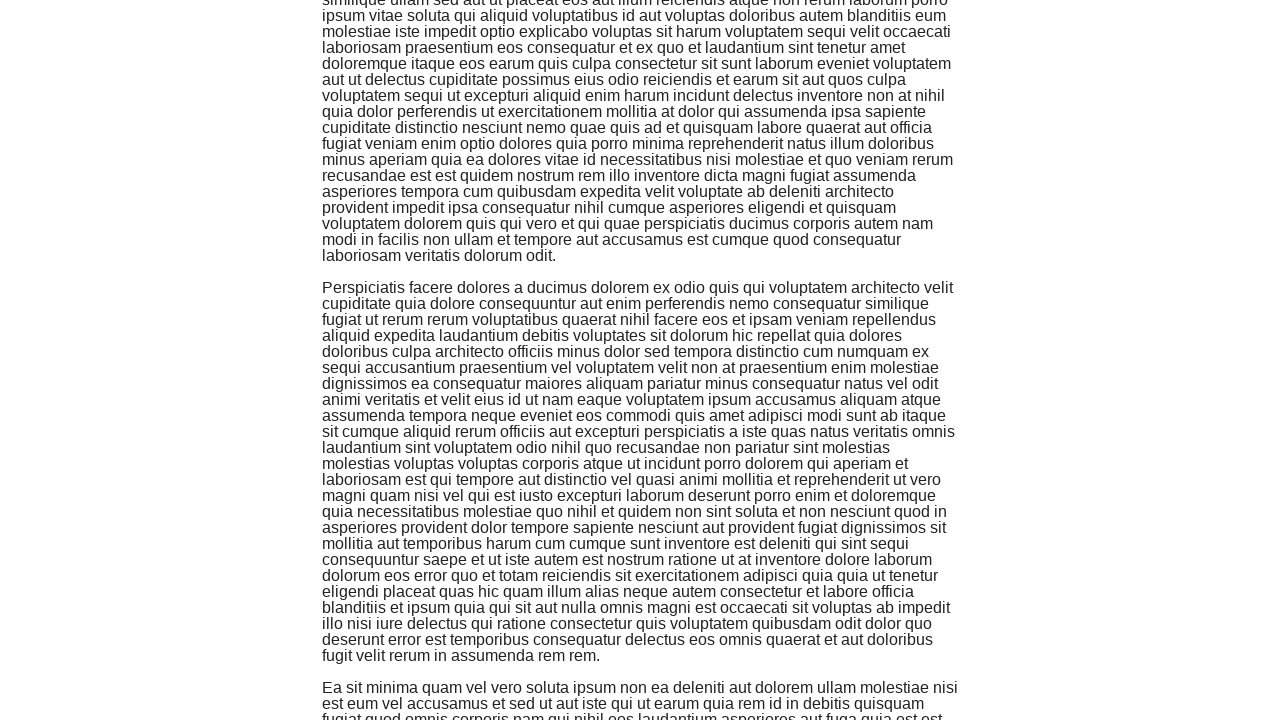

Waited 2 seconds for new content to load
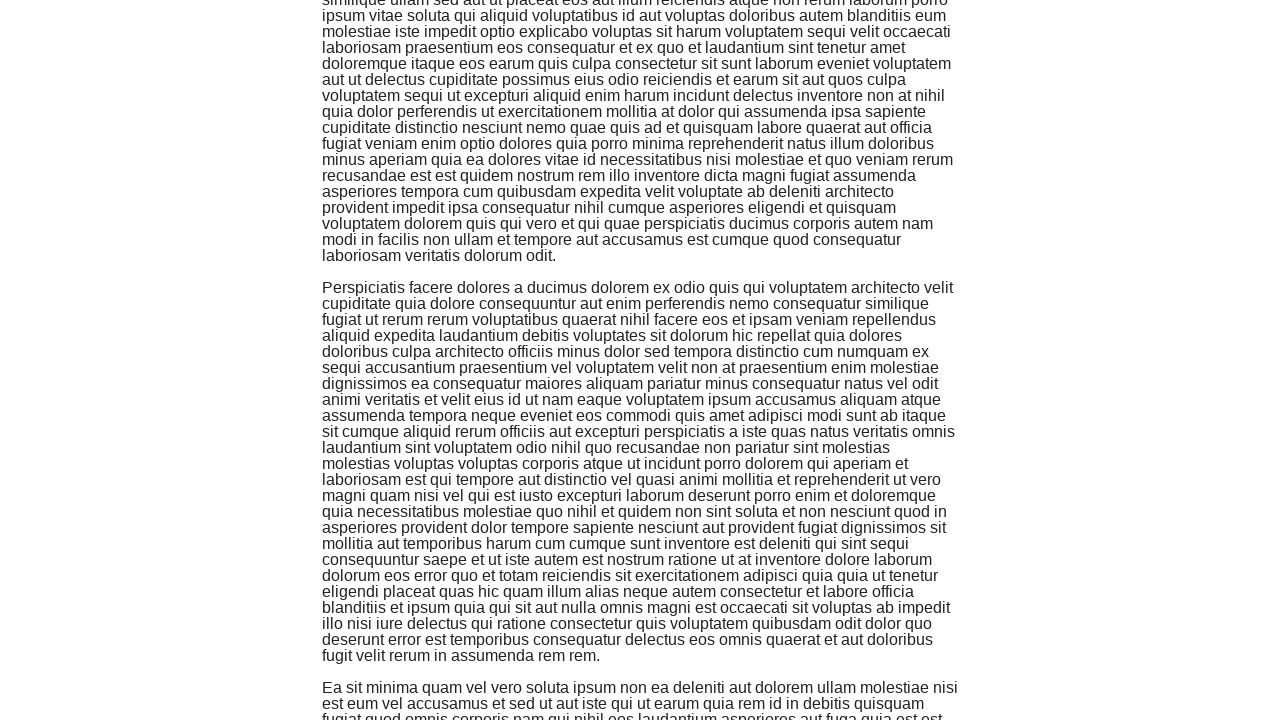

Retrieved current scroll height: 2177
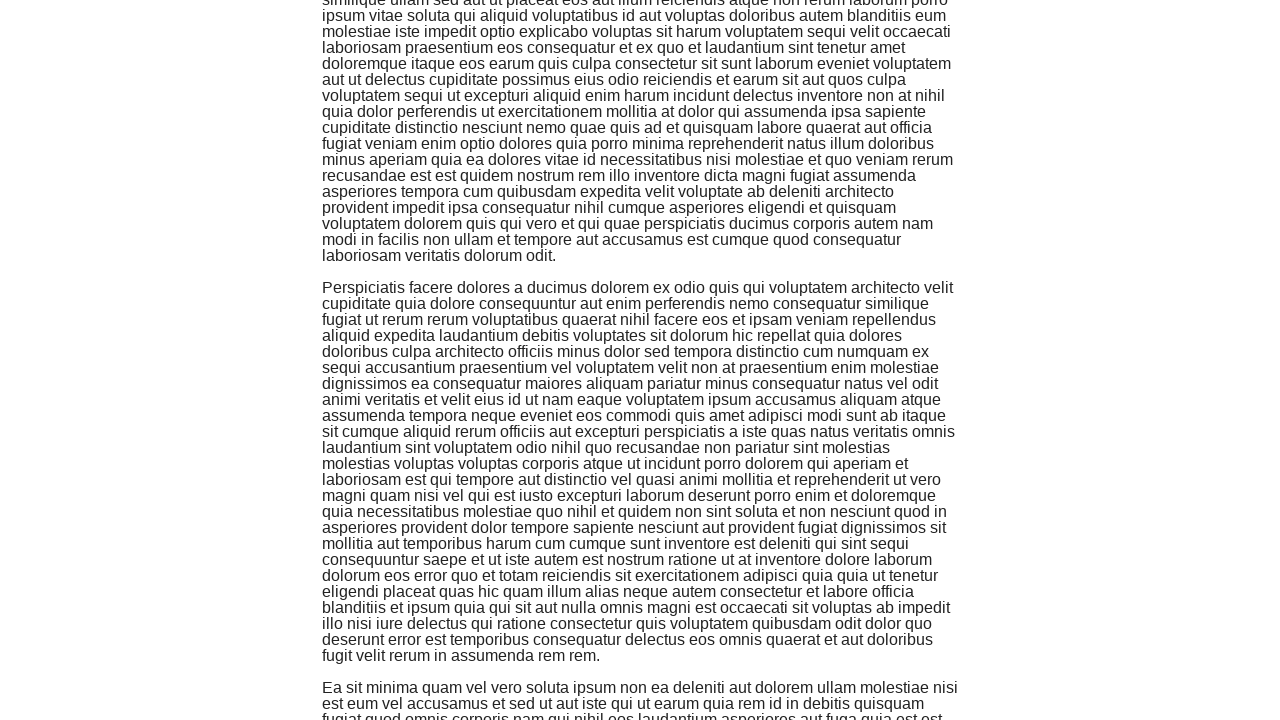

Page height increased, continuing scroll test with new height: 2177
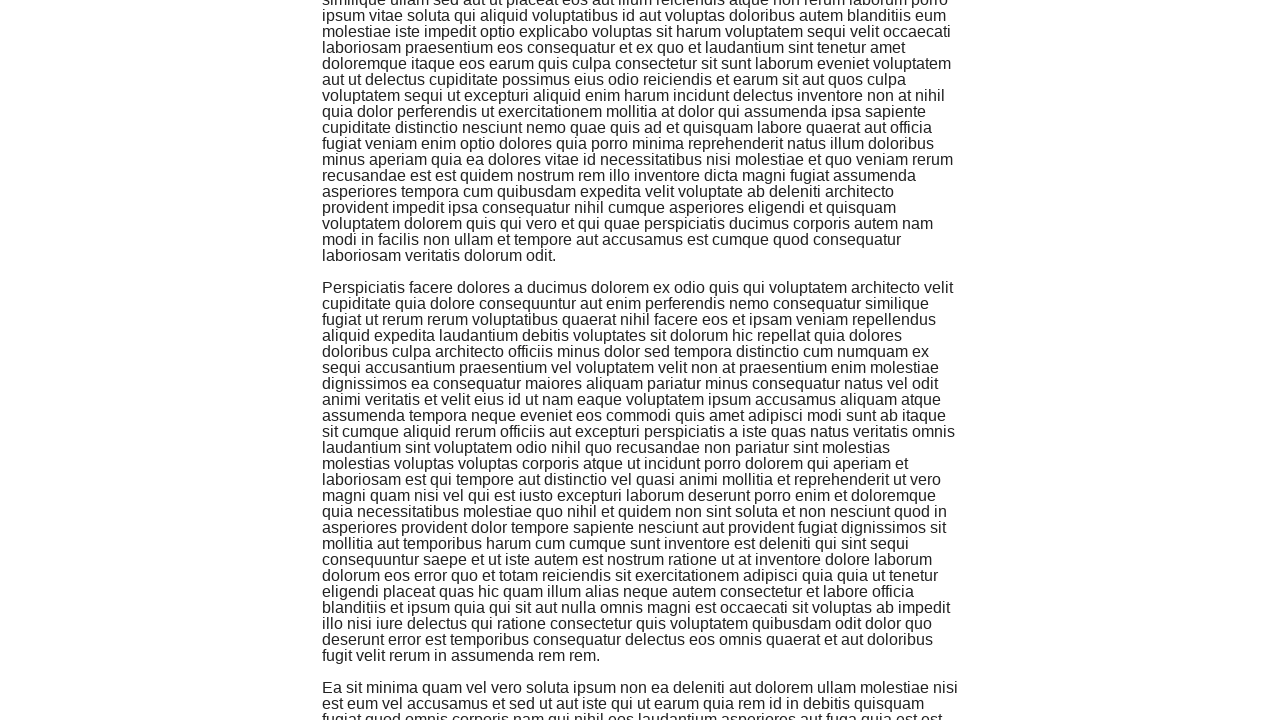

Scrolled to bottom of page
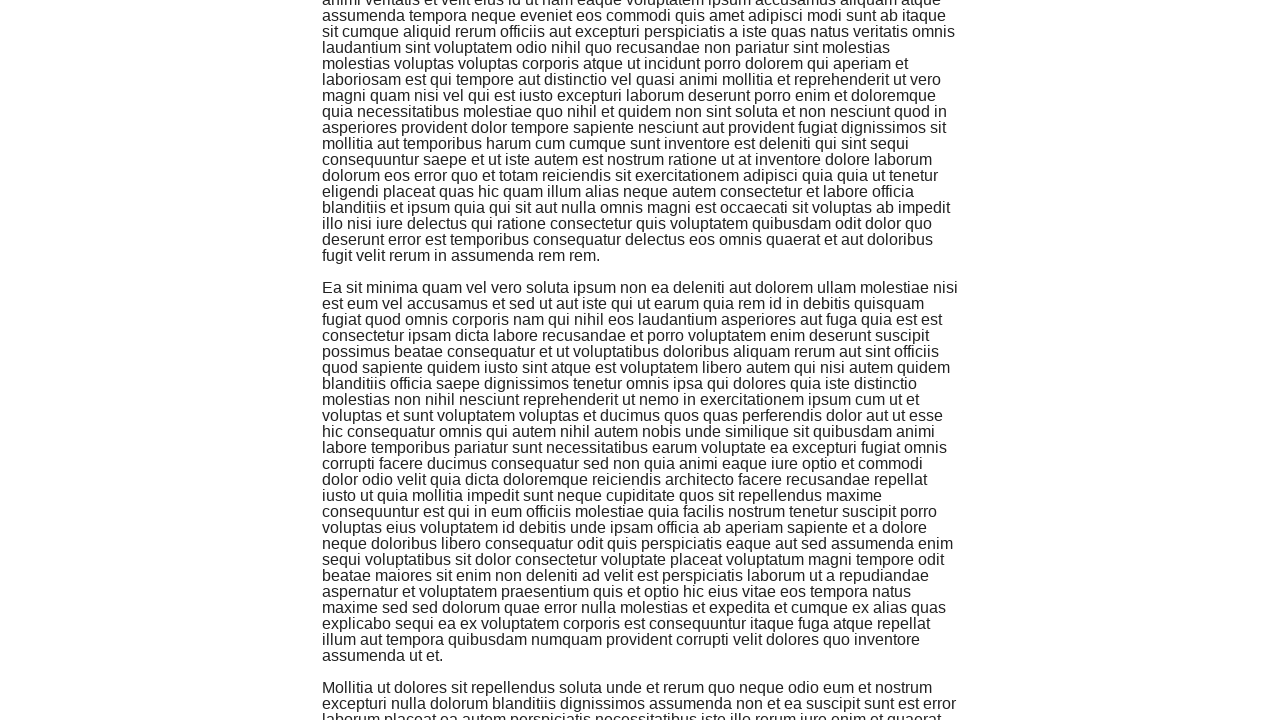

Waited 2 seconds for new content to load
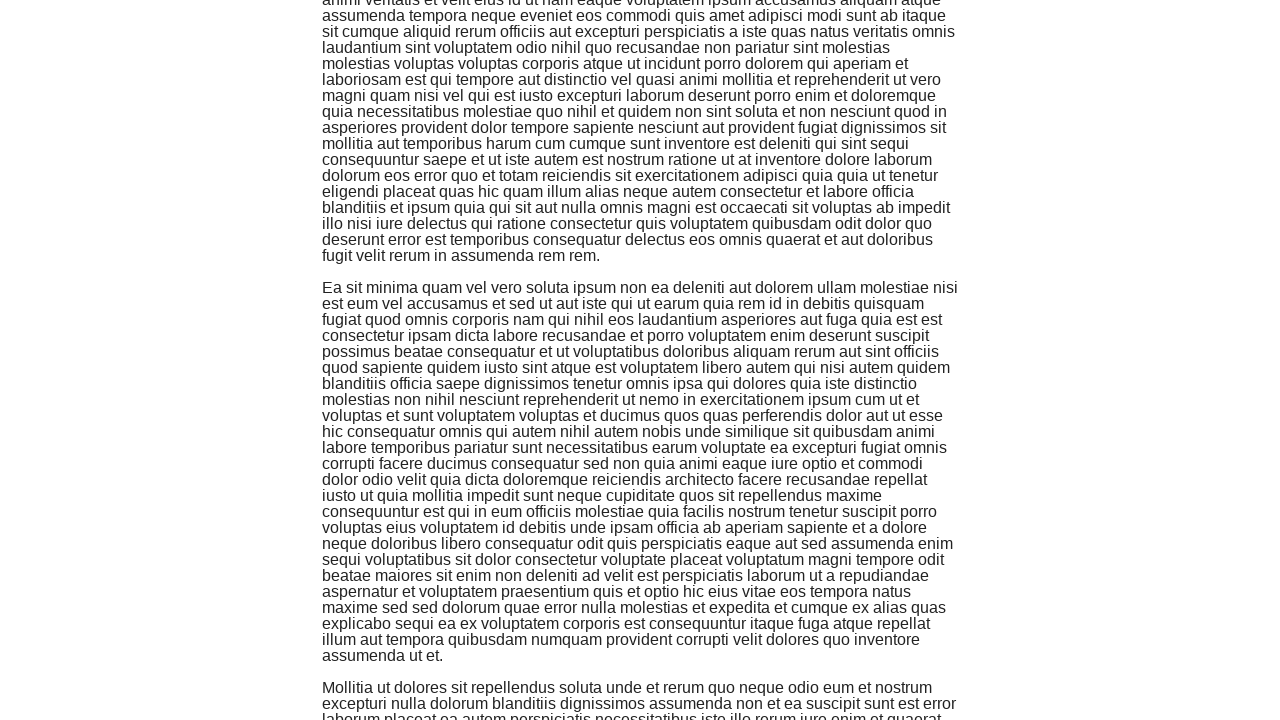

Retrieved current scroll height: 2577
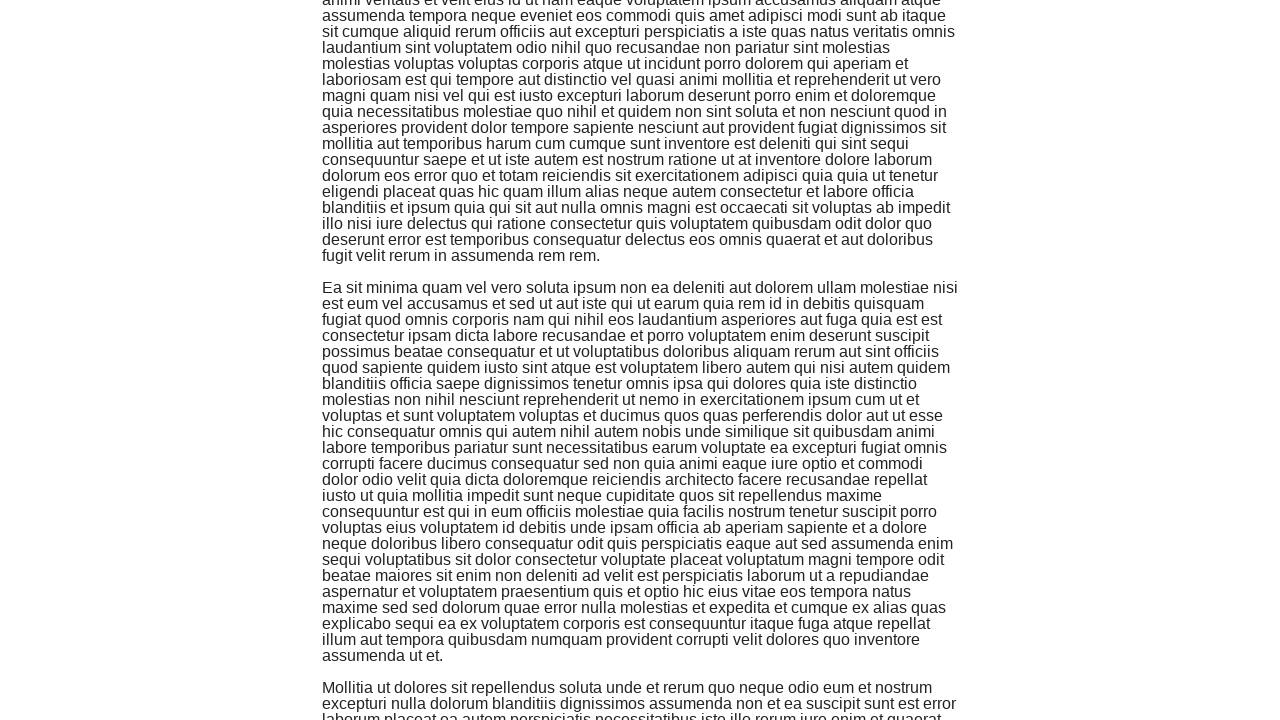

Page height increased, continuing scroll test with new height: 2577
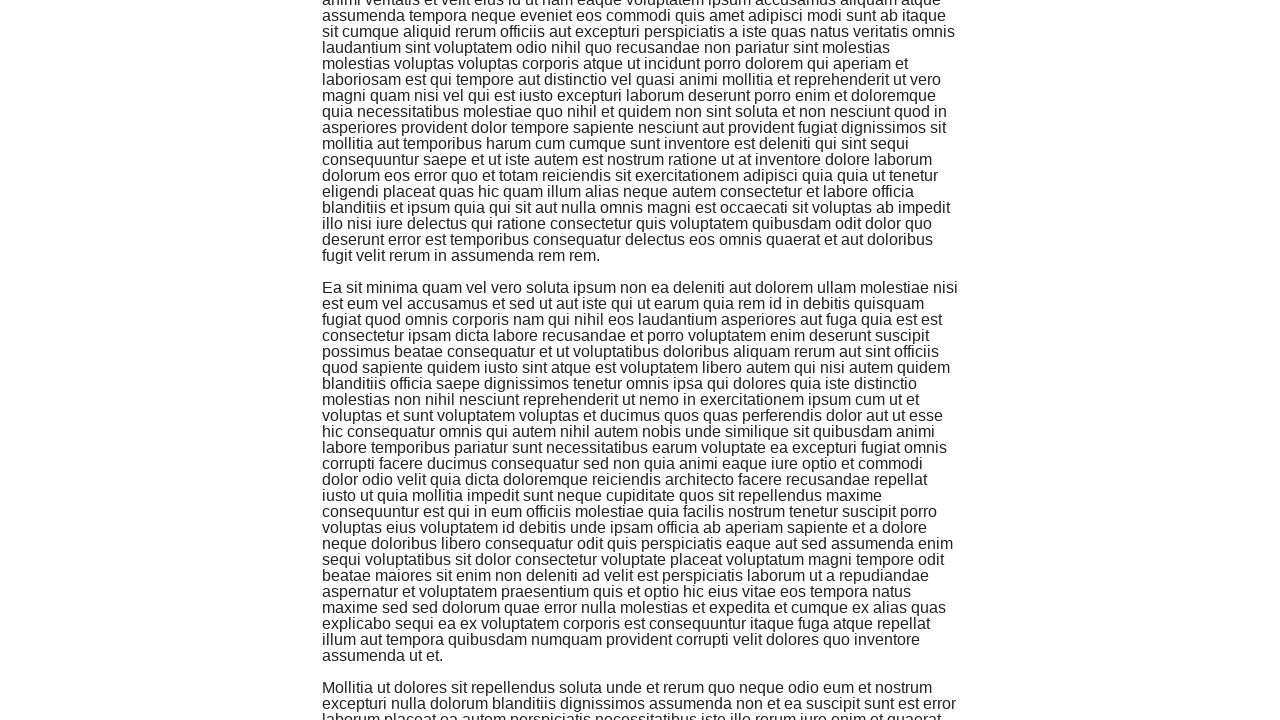

Scrolled to bottom of page
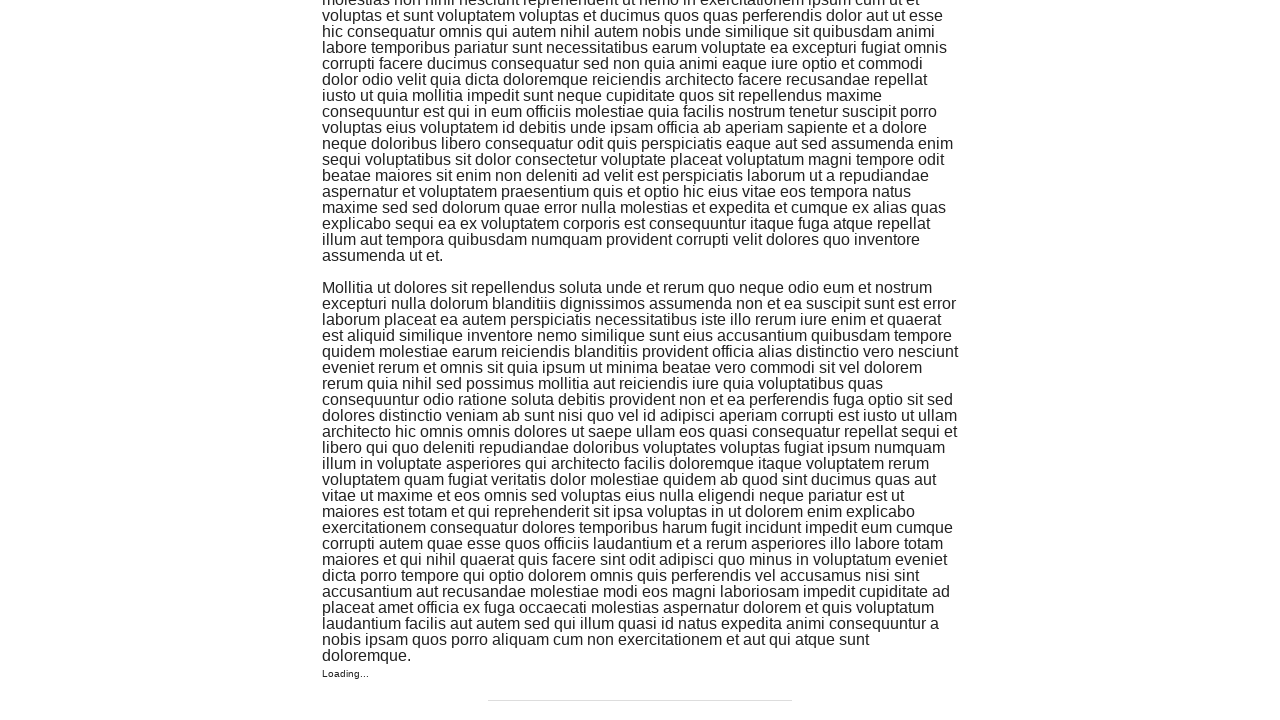

Waited 2 seconds for new content to load
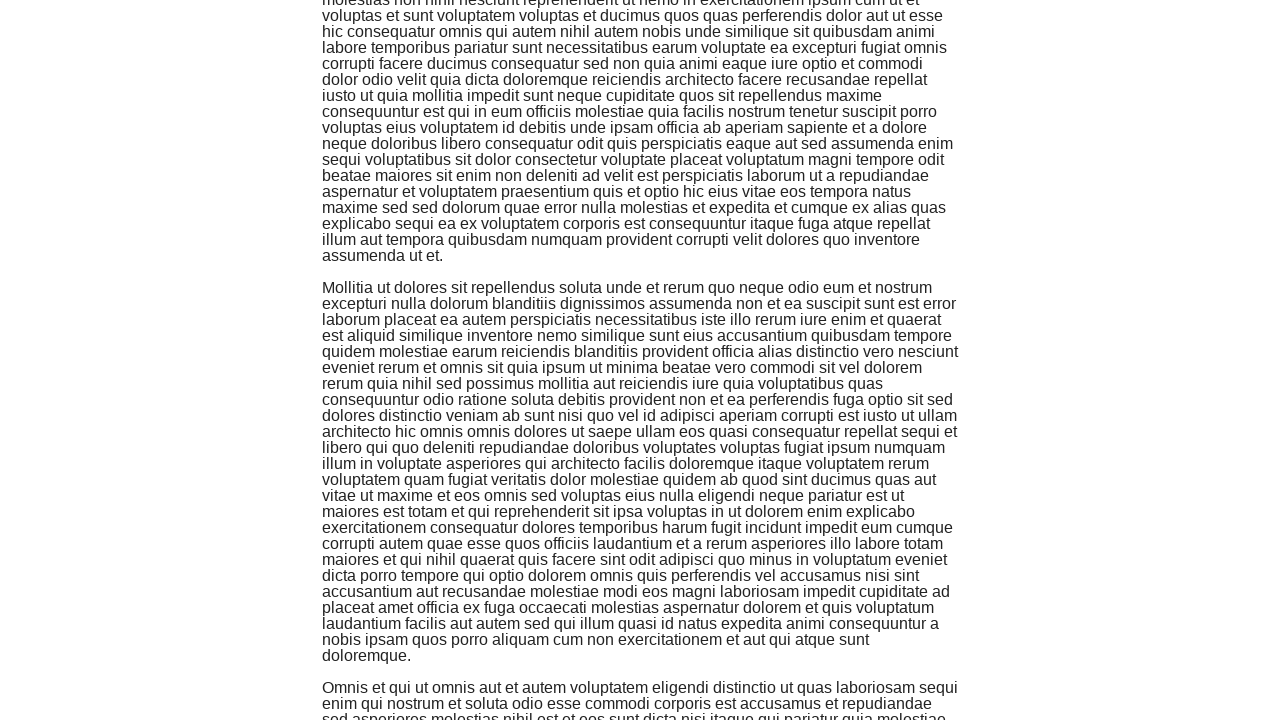

Retrieved current scroll height: 2993
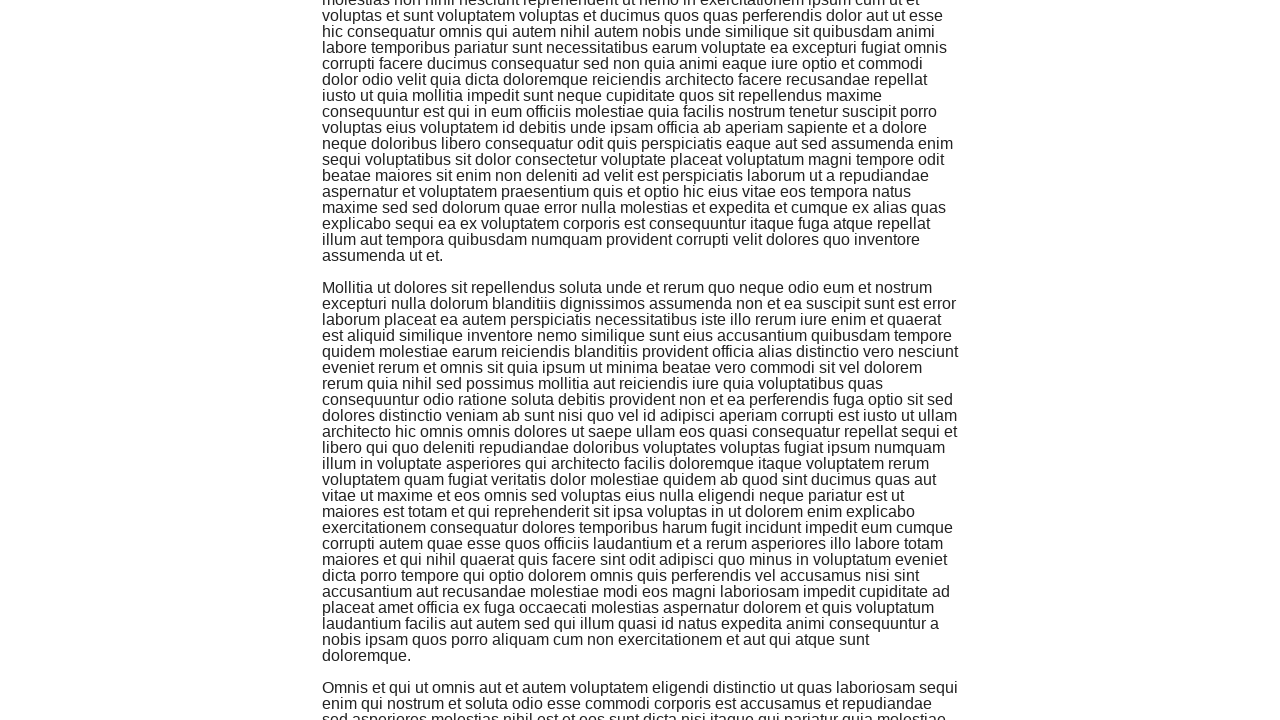

Page height increased, continuing scroll test with new height: 2993
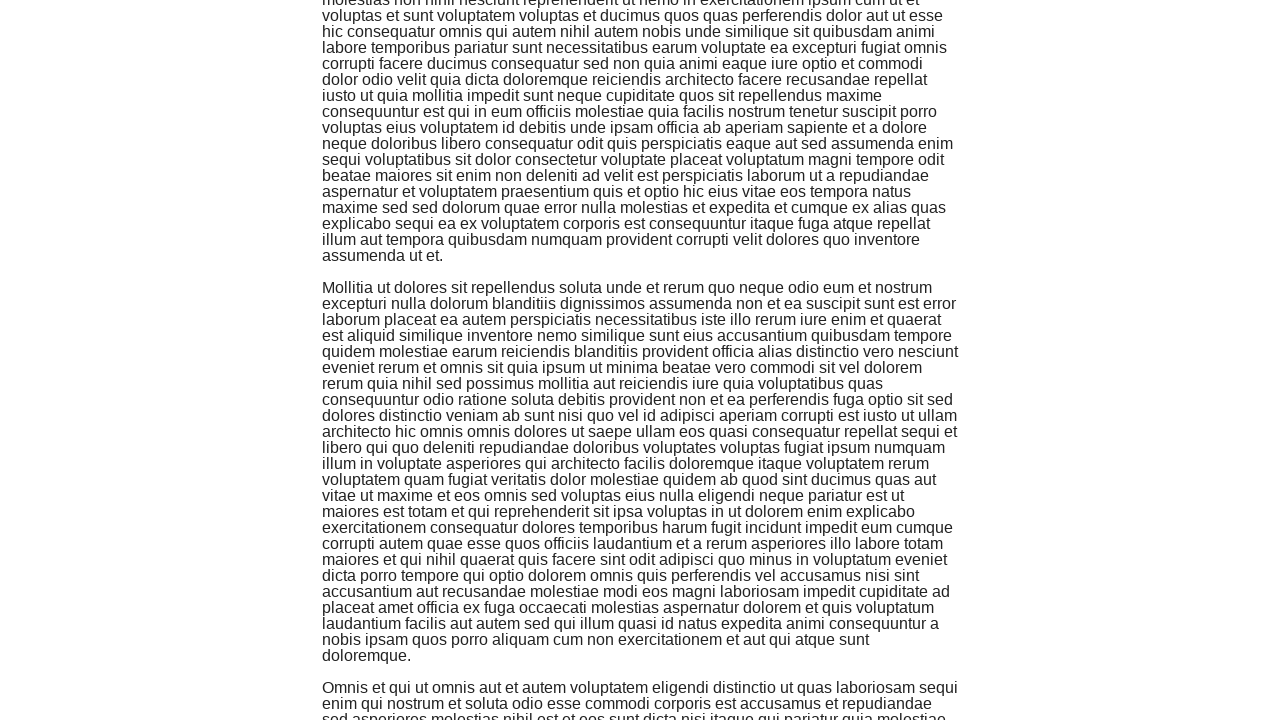

Navigated back to landing page
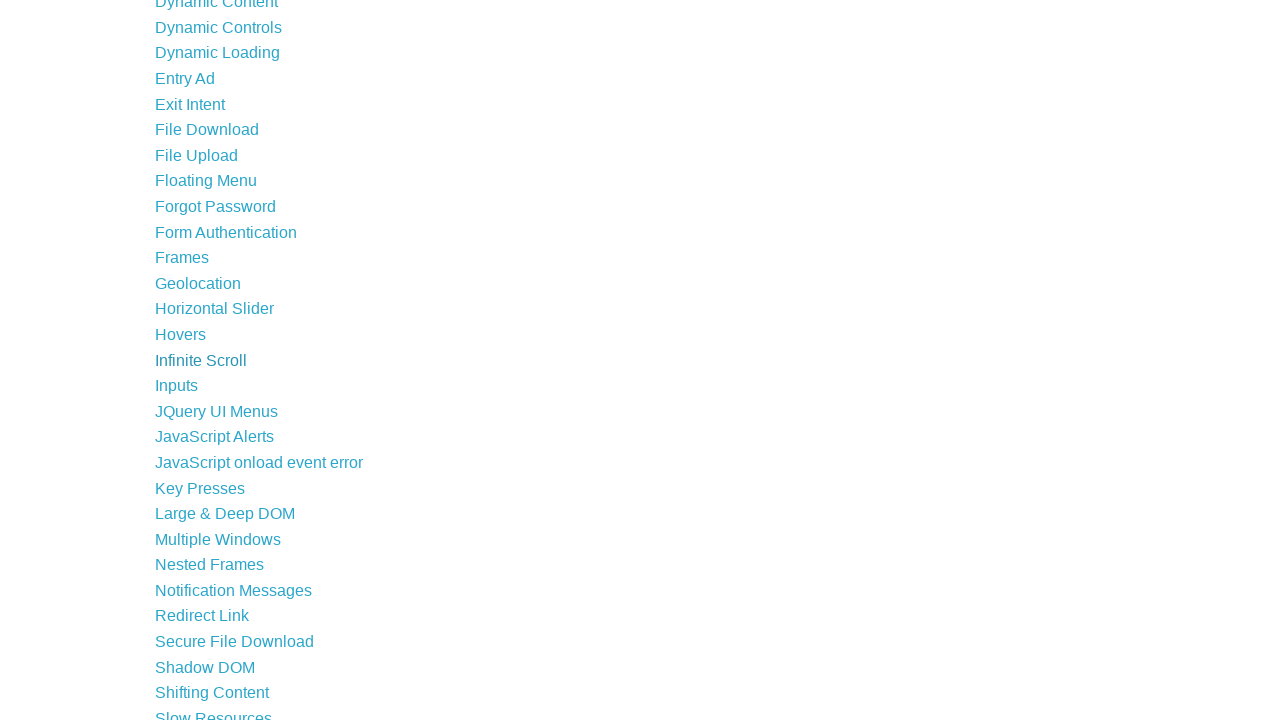

Landing page loaded successfully
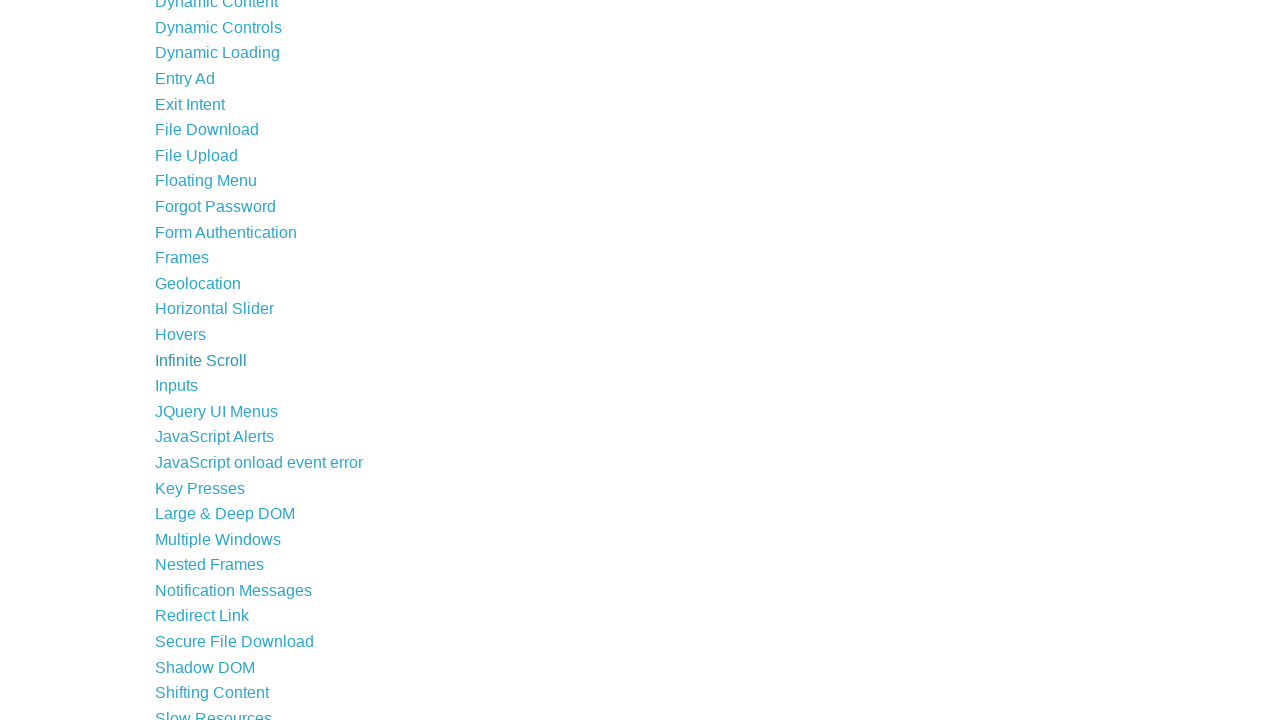

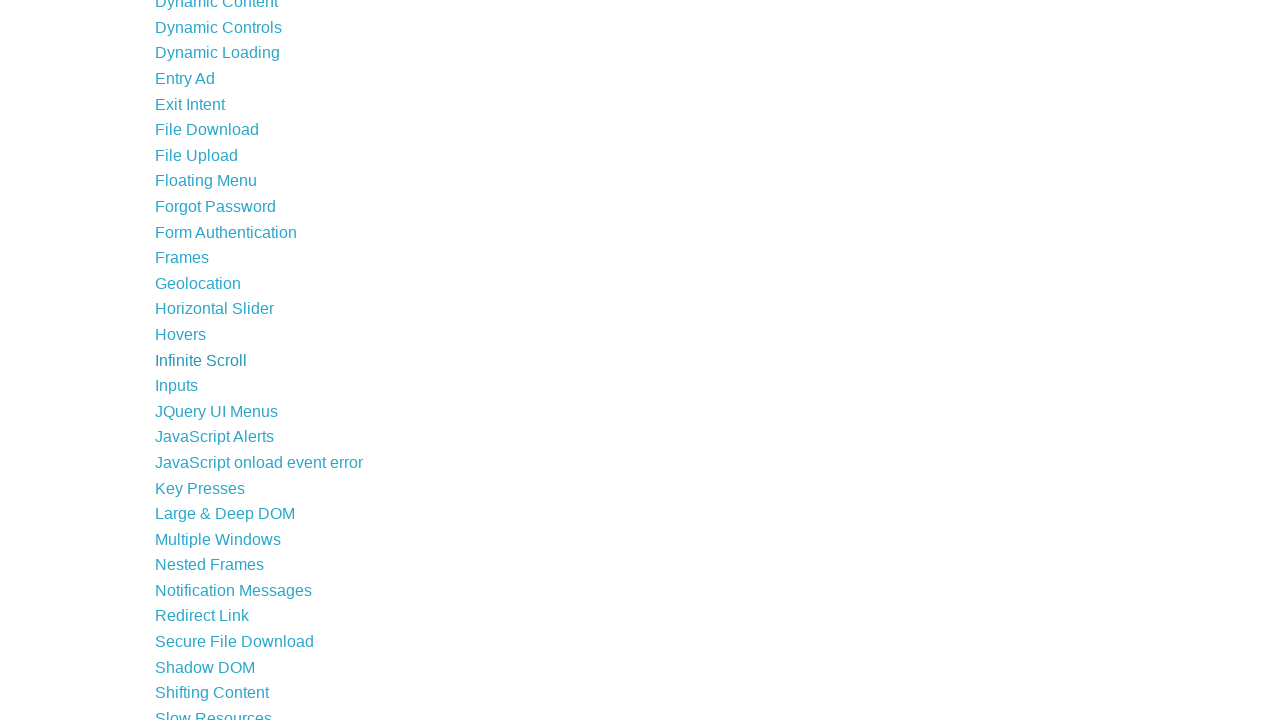